Tests that the toggle all checkbox state updates correctly when individual items are checked/unchecked.

Starting URL: https://demo.playwright.dev/todomvc

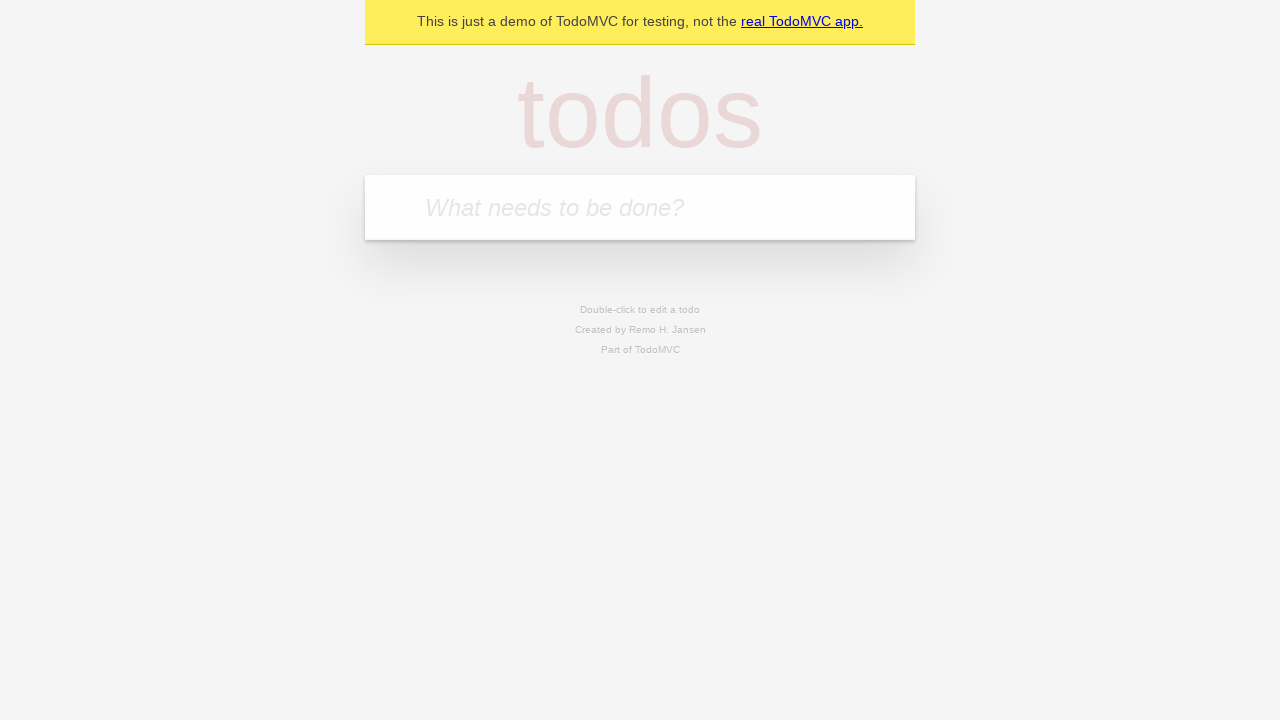

Filled todo input with 'buy some cheese' on internal:attr=[placeholder="What needs to be done?"i]
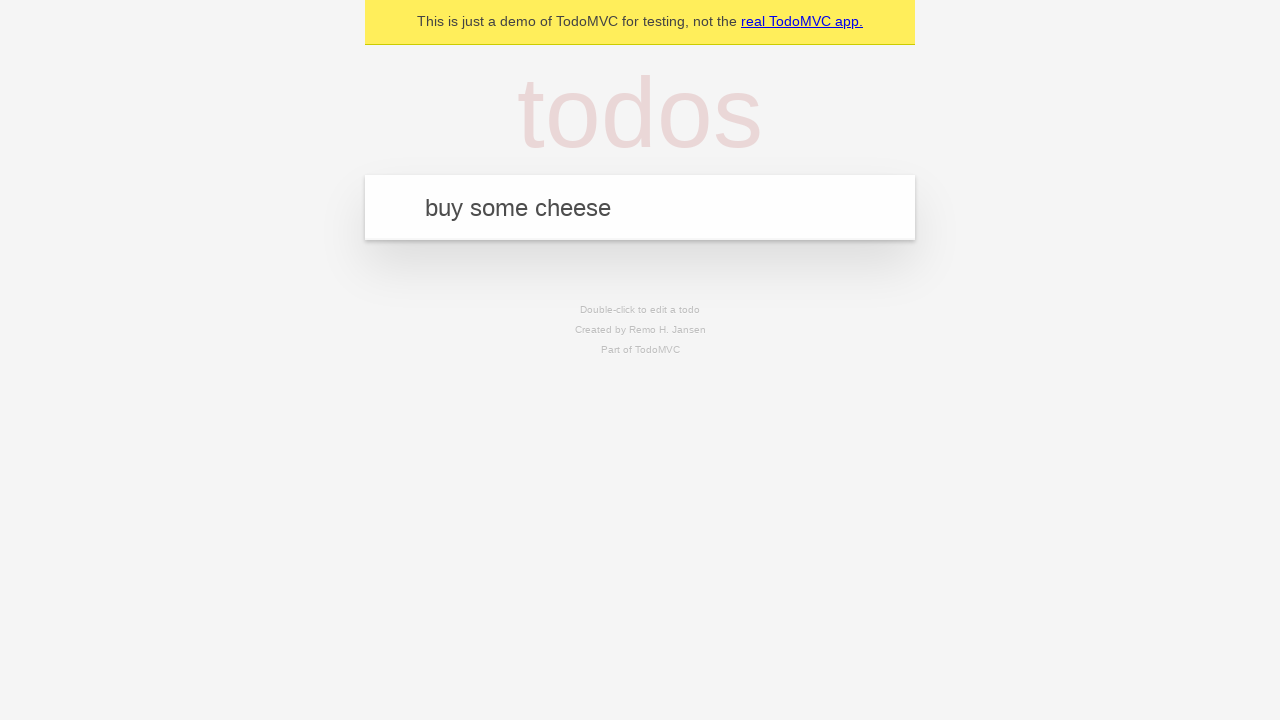

Pressed Enter to create first todo on internal:attr=[placeholder="What needs to be done?"i]
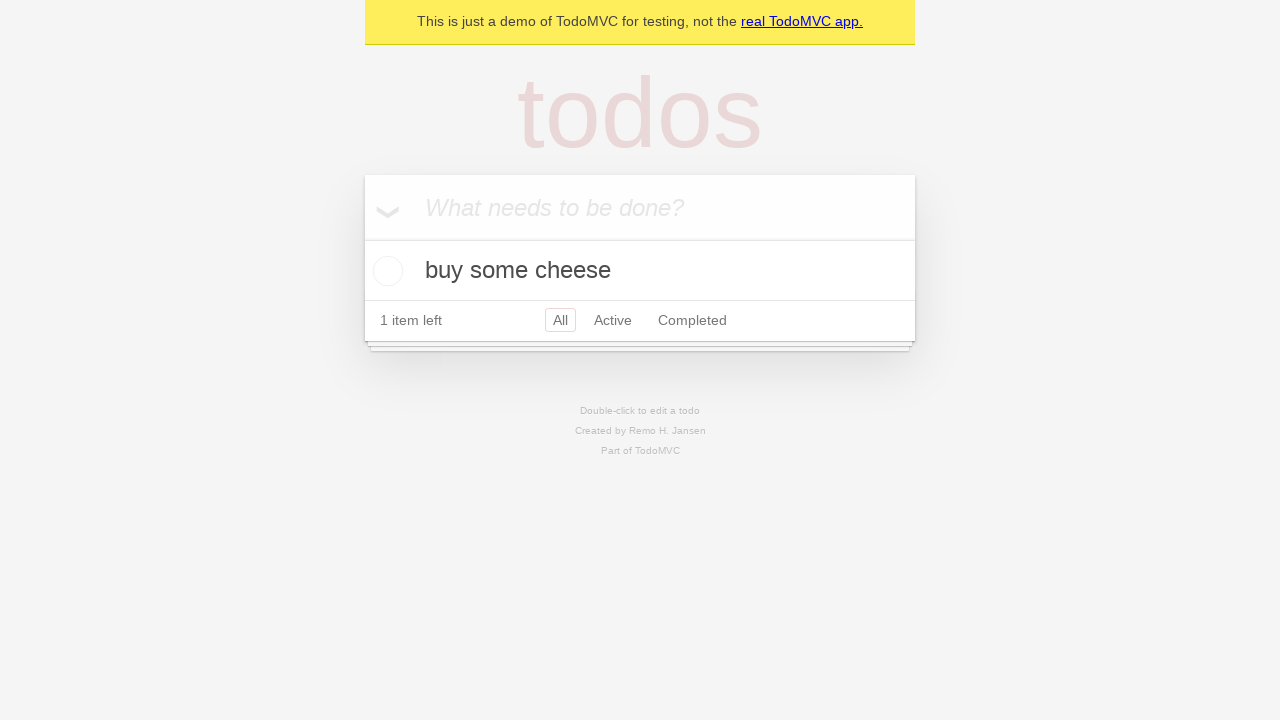

Filled todo input with 'feed the cat' on internal:attr=[placeholder="What needs to be done?"i]
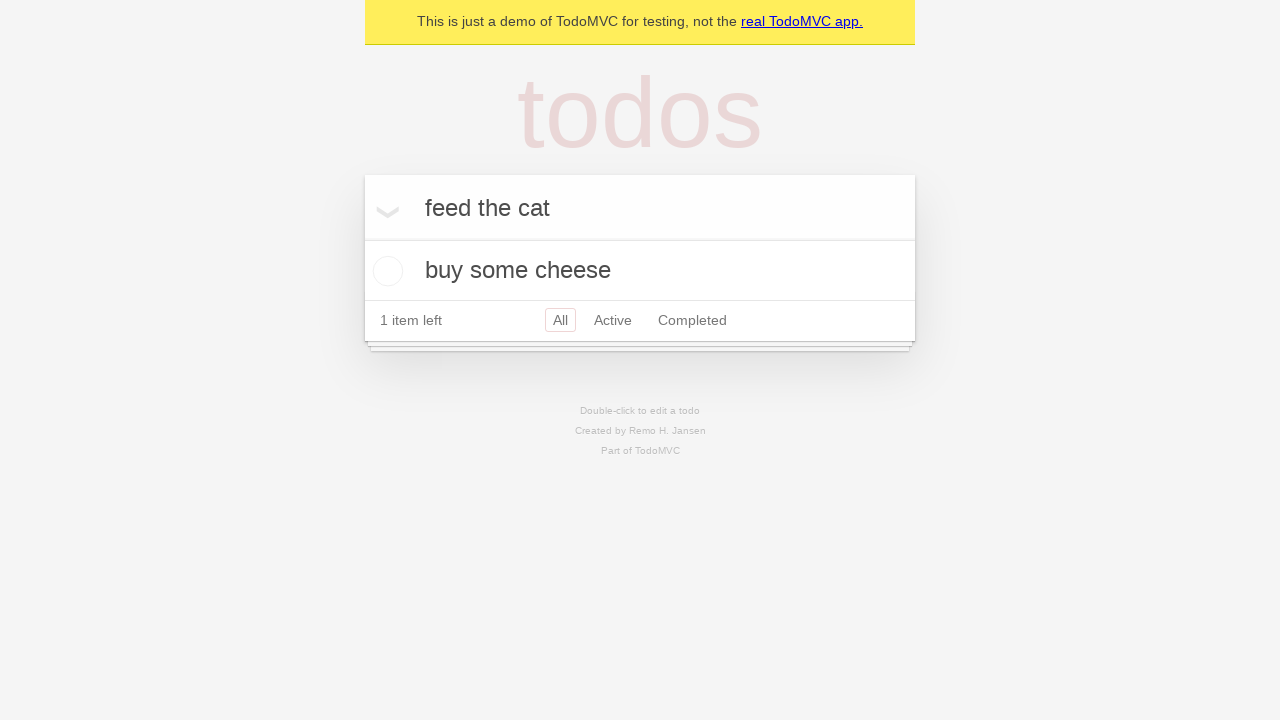

Pressed Enter to create second todo on internal:attr=[placeholder="What needs to be done?"i]
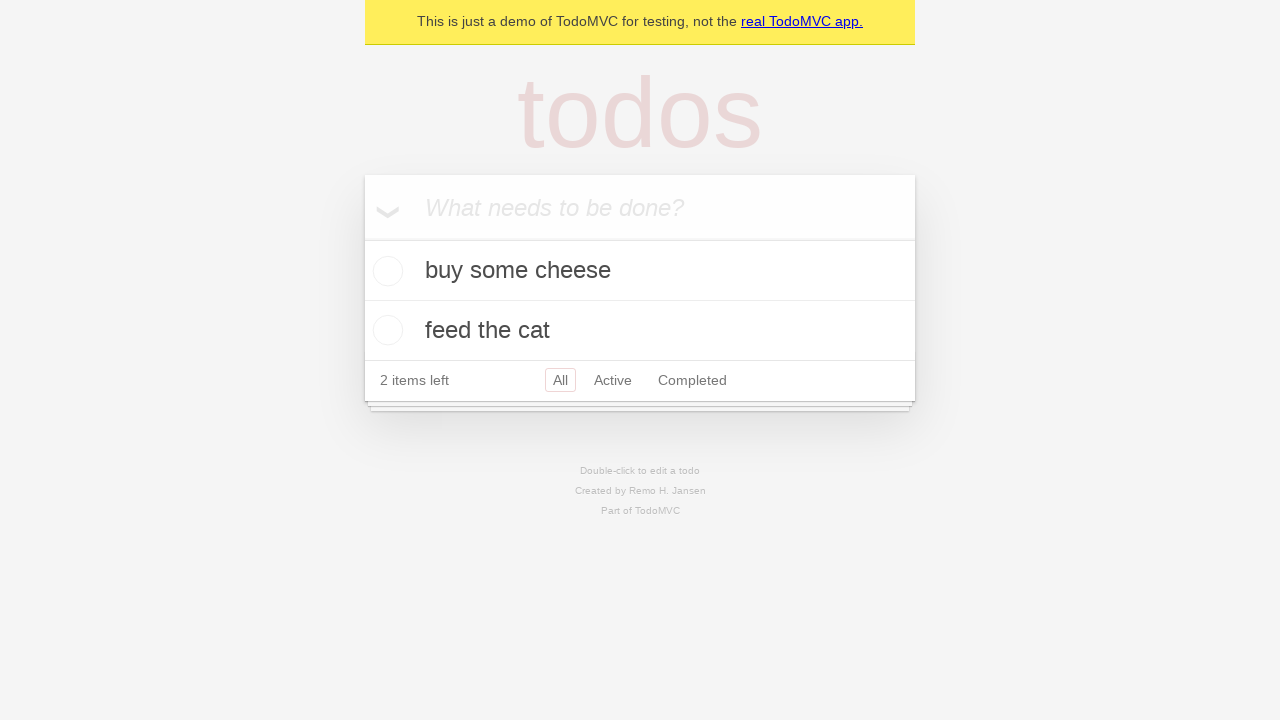

Filled todo input with 'book a doctors appointment' on internal:attr=[placeholder="What needs to be done?"i]
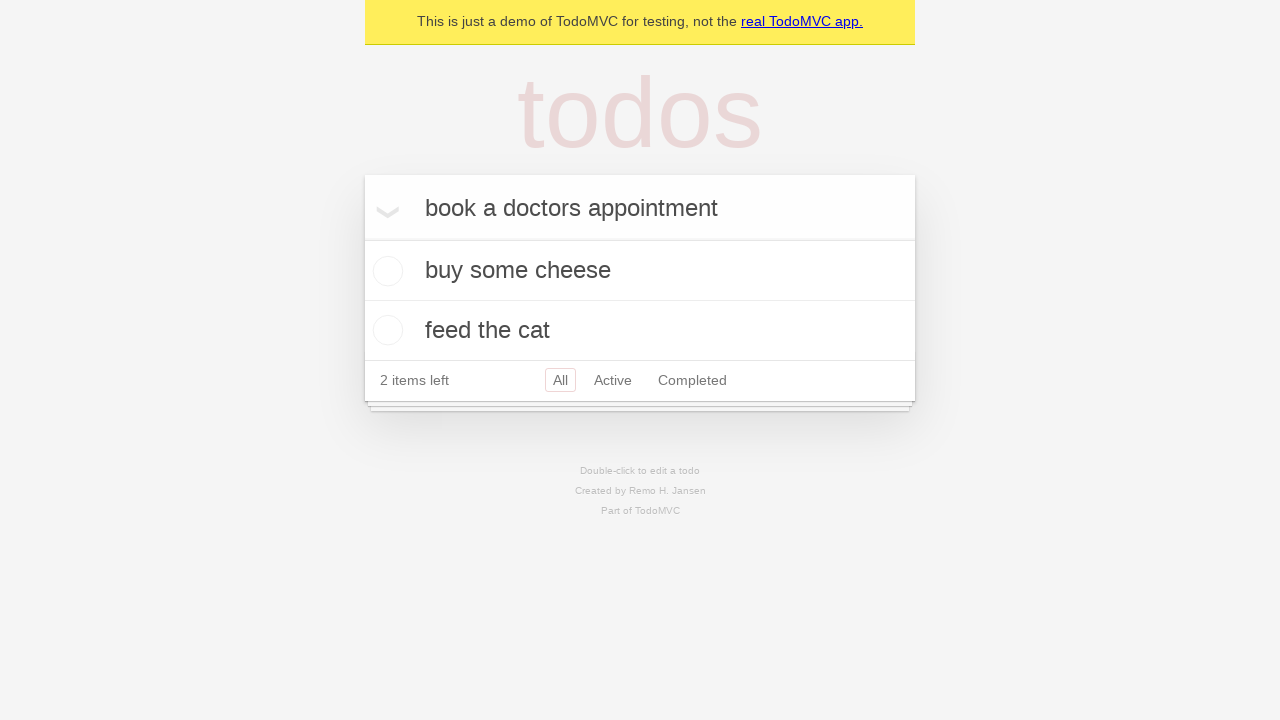

Pressed Enter to create third todo on internal:attr=[placeholder="What needs to be done?"i]
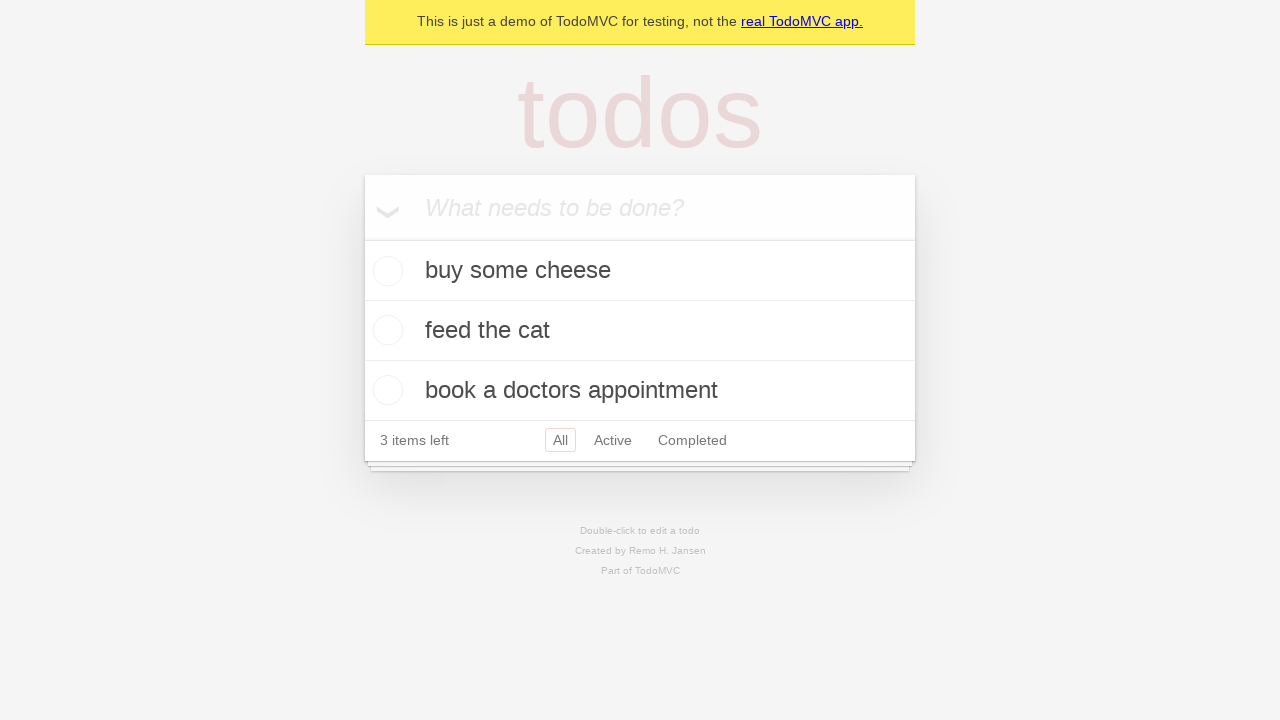

Checked 'Mark all as complete' toggle to complete all todos at (362, 238) on internal:label="Mark all as complete"i
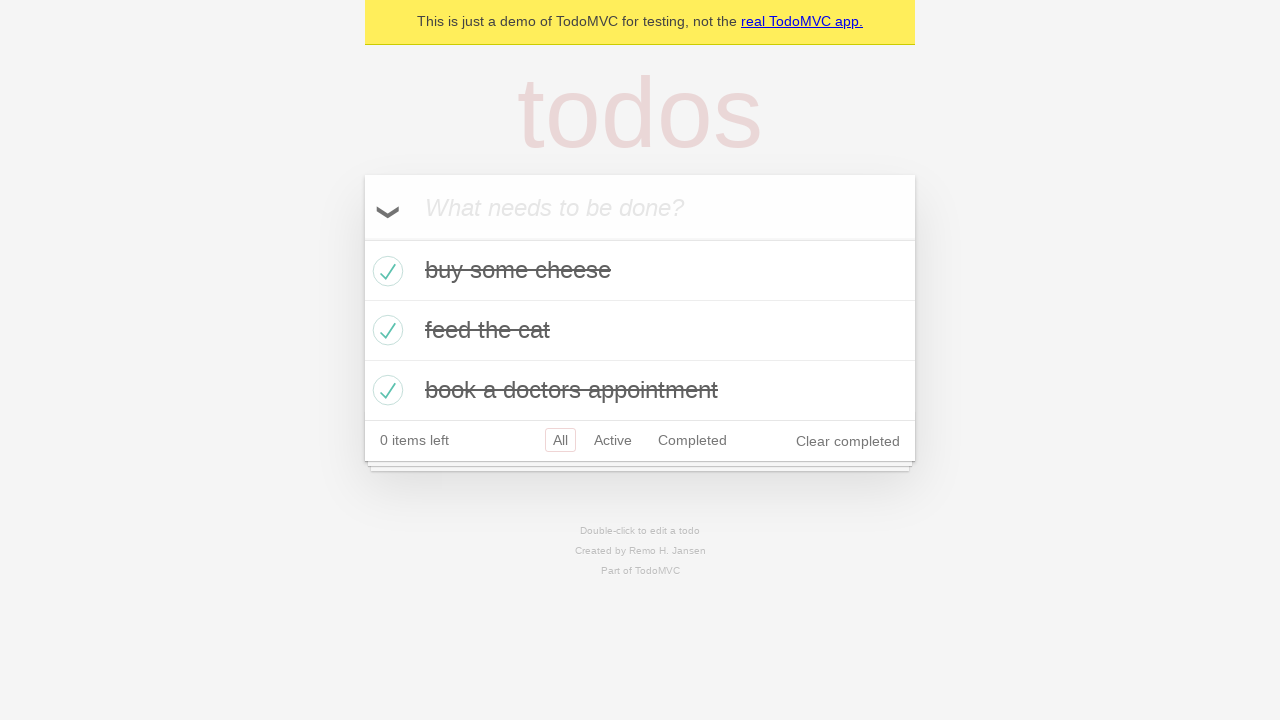

Unchecked the first todo checkbox at (385, 271) on internal:testid=[data-testid="todo-item"s] >> nth=0 >> internal:role=checkbox
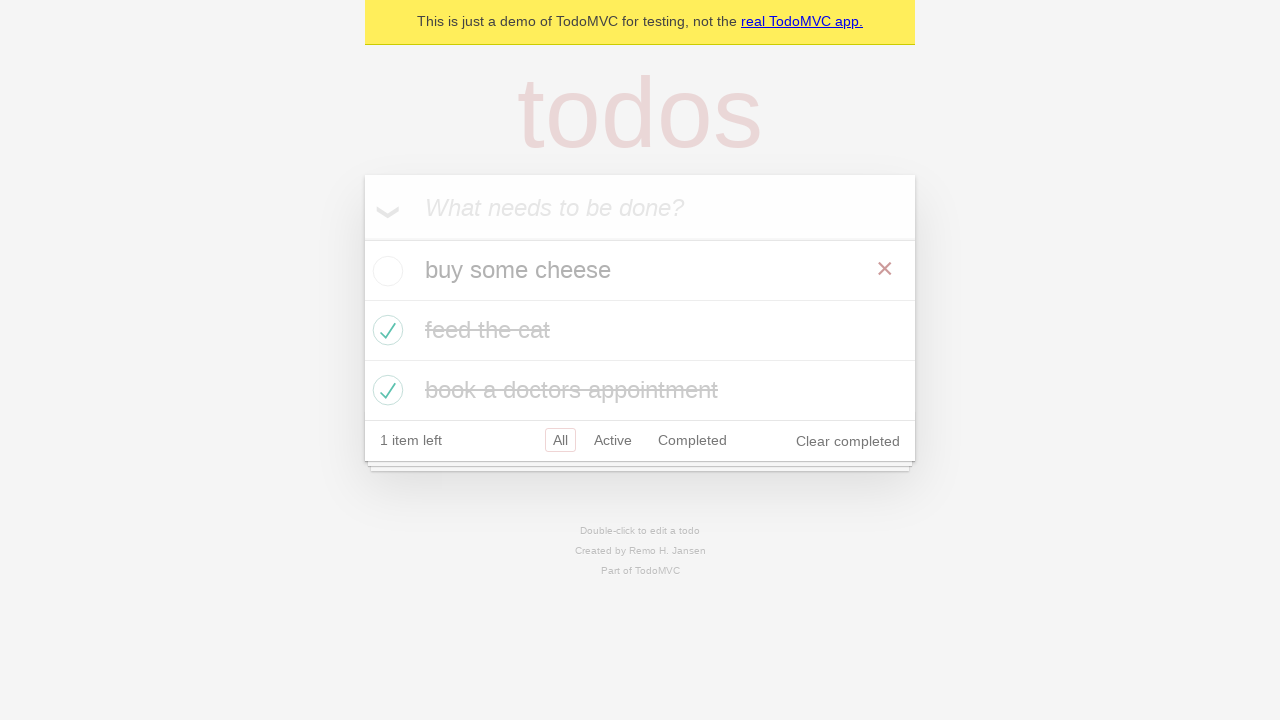

Checked the first todo checkbox again at (385, 271) on internal:testid=[data-testid="todo-item"s] >> nth=0 >> internal:role=checkbox
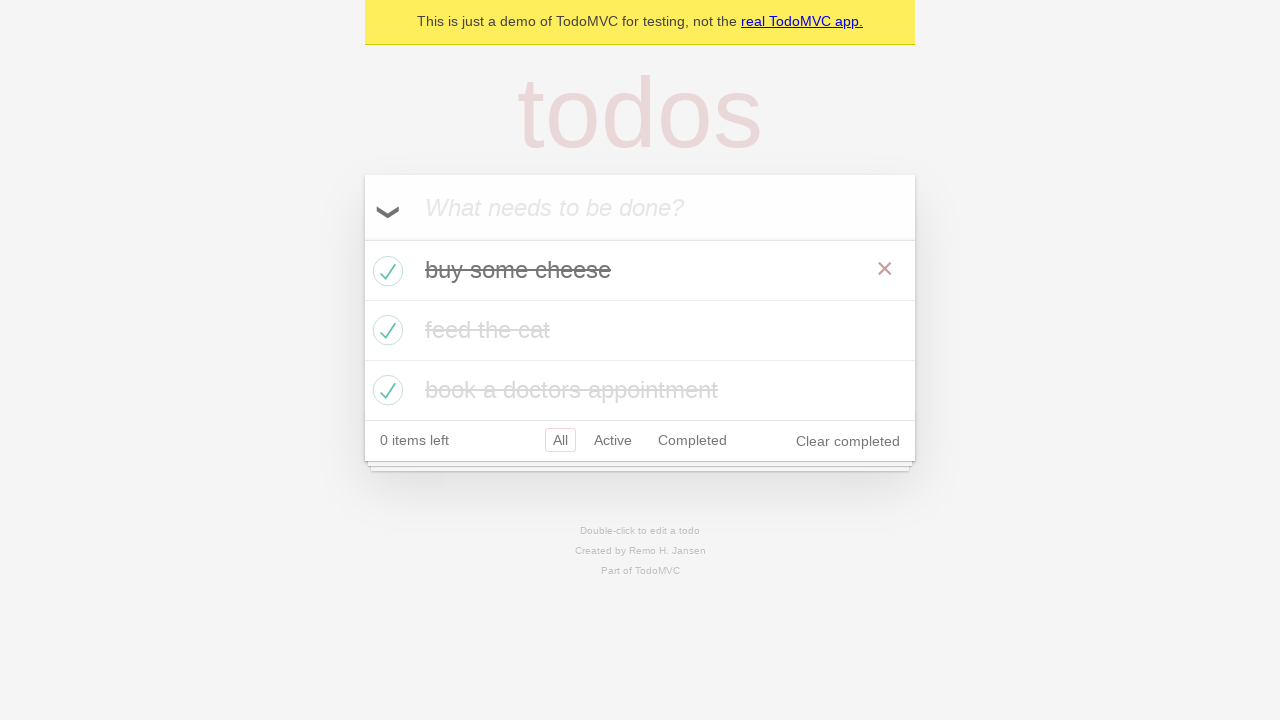

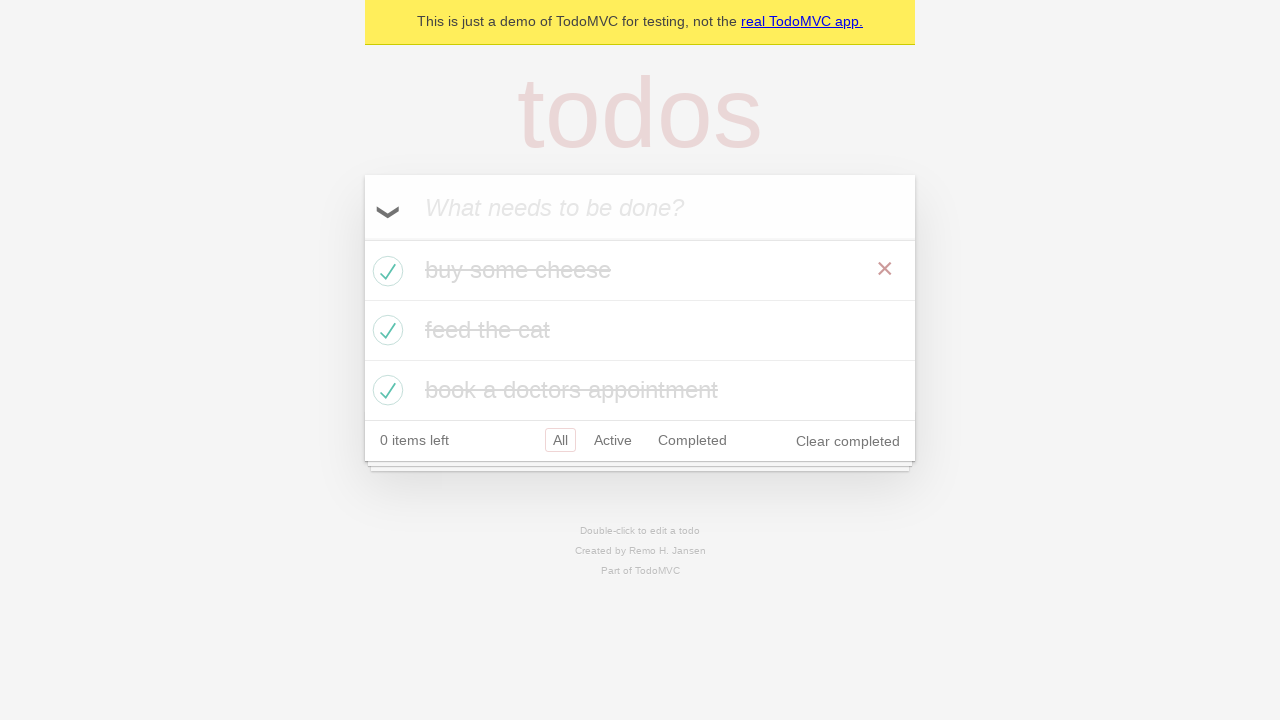